Tests right-click context menu functionality by performing a context click on a designated area, verifying the alert message, accepting the alert, then clicking a link that opens in a new tab and verifying the content on that new page.

Starting URL: https://the-internet.herokuapp.com/context_menu

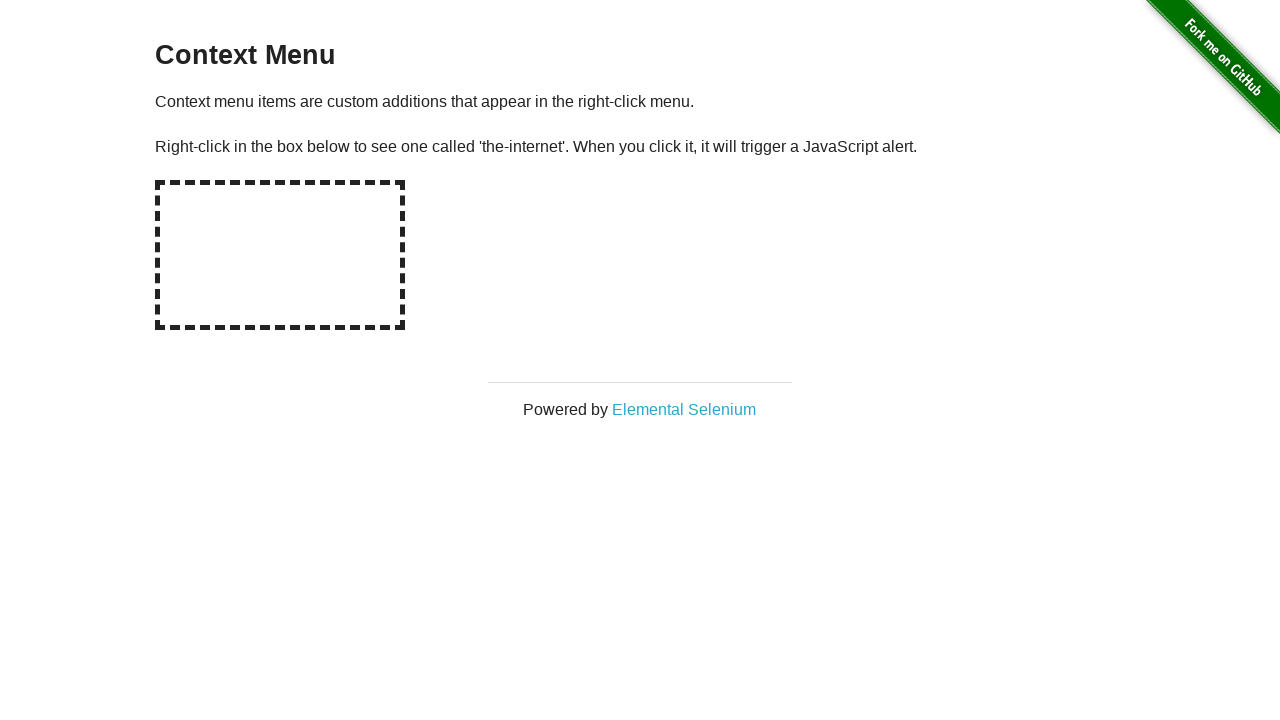

Right-clicked on hot-spot area to trigger context menu at (280, 255) on #hot-spot
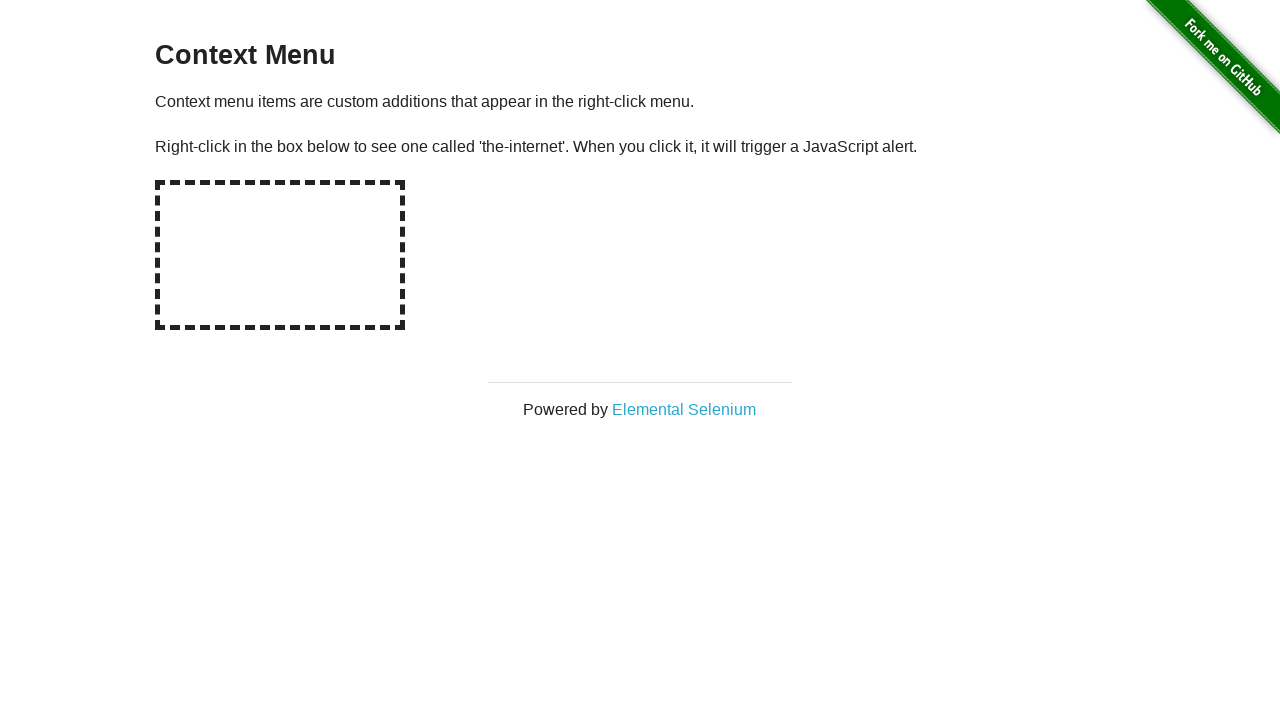

Right-clicked on hot-spot area again with dialog handler registered at (280, 255) on #hot-spot
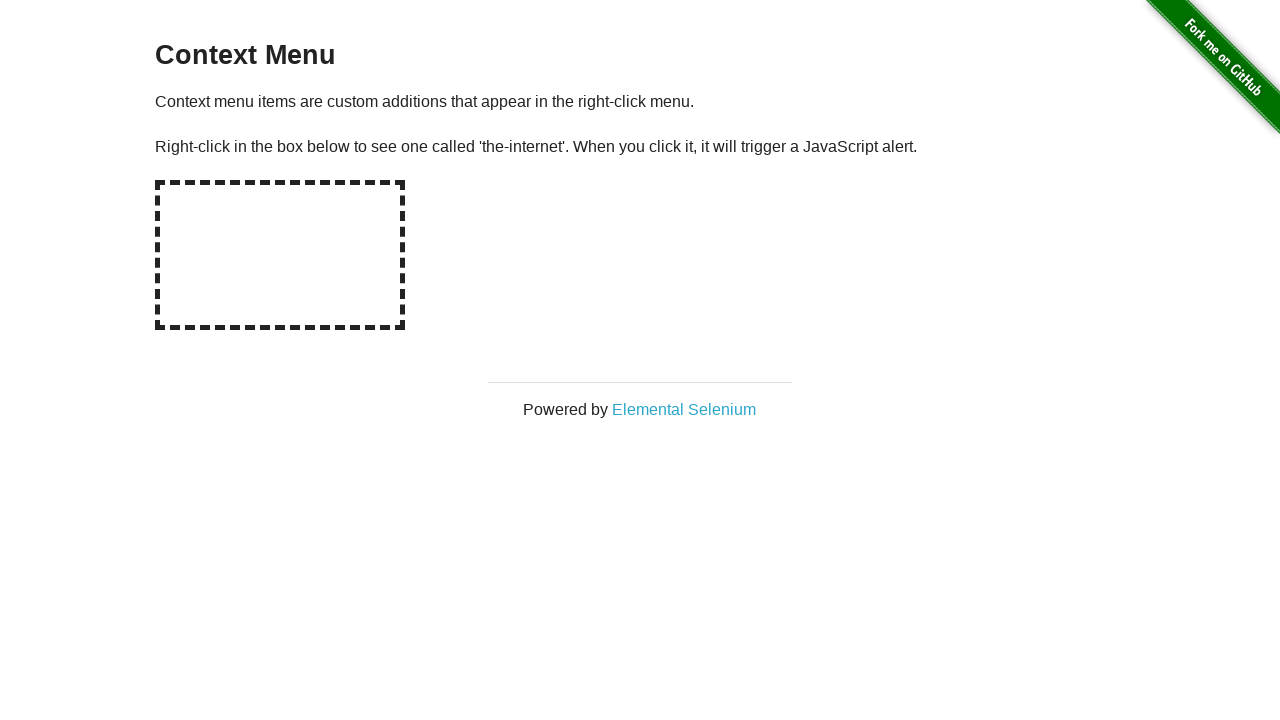

Waited for dialog to be handled
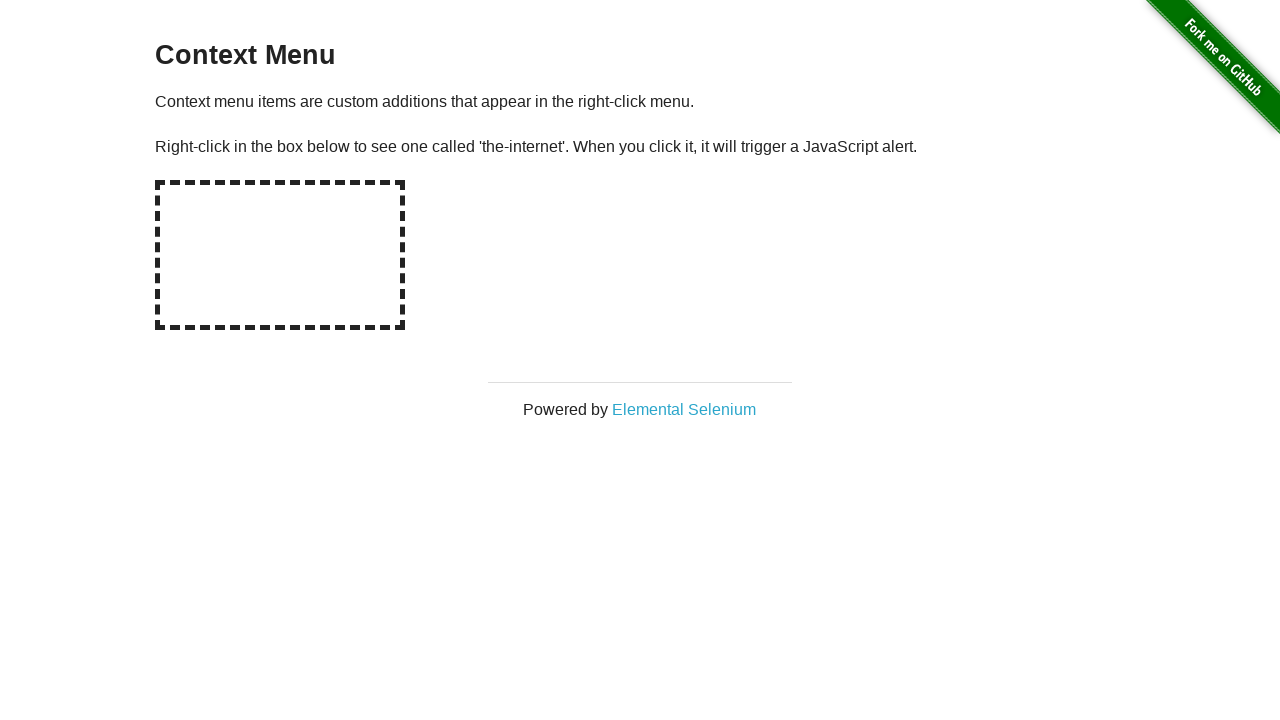

Verified alert message: 'You selected a context menu'
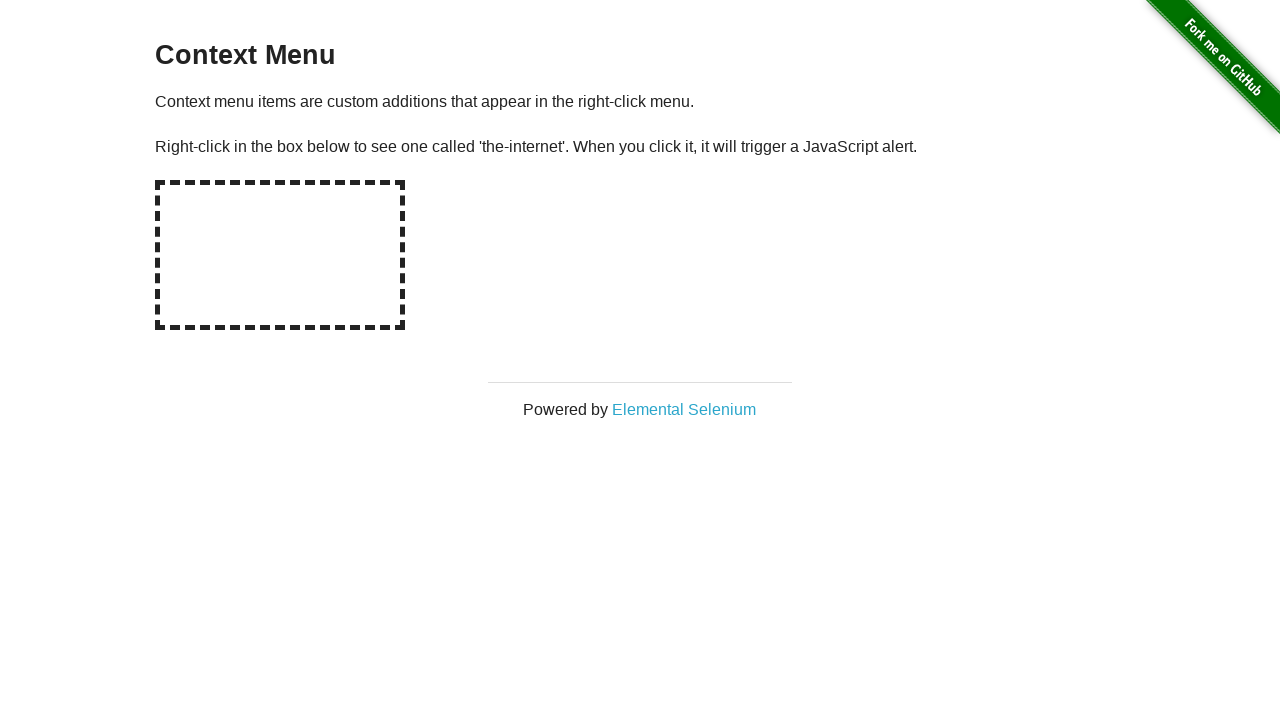

Clicked on 'Elemental Selenium' link which opened in a new tab at (684, 409) on xpath=//*[text()='Elemental Selenium']
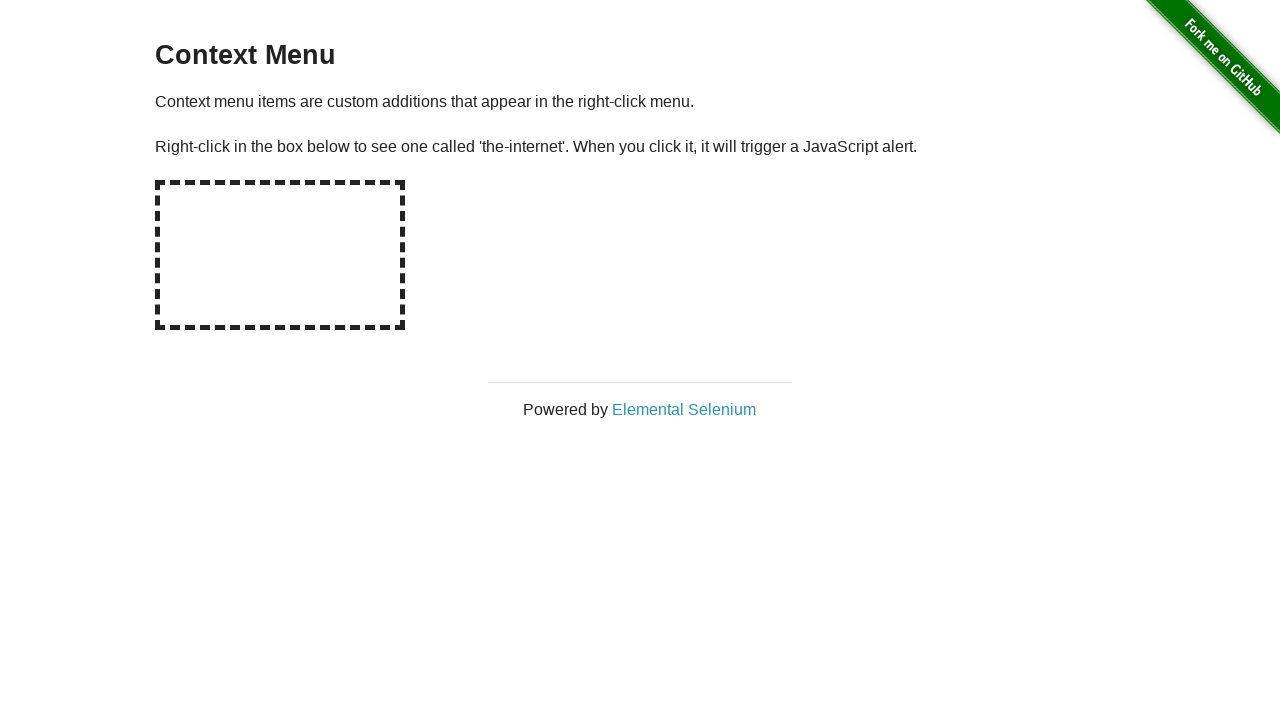

New page loaded and ready
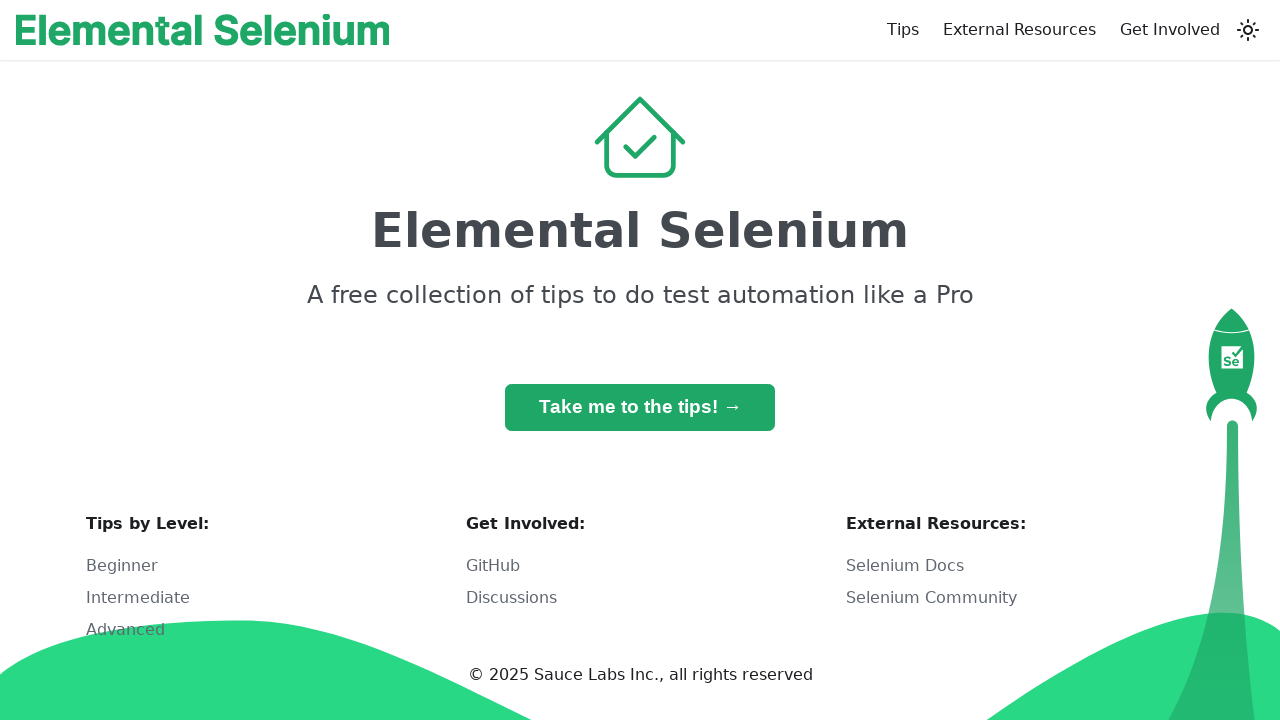

Verified h1 tag contains 'Elemental Selenium'
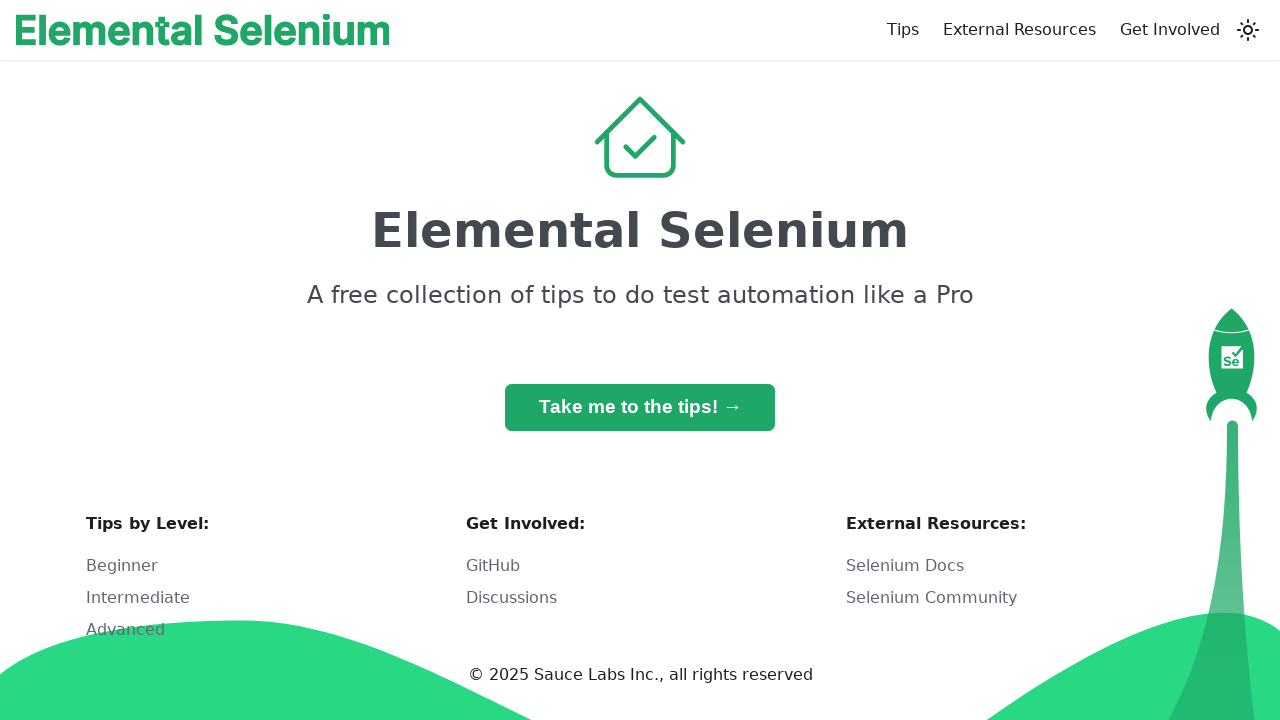

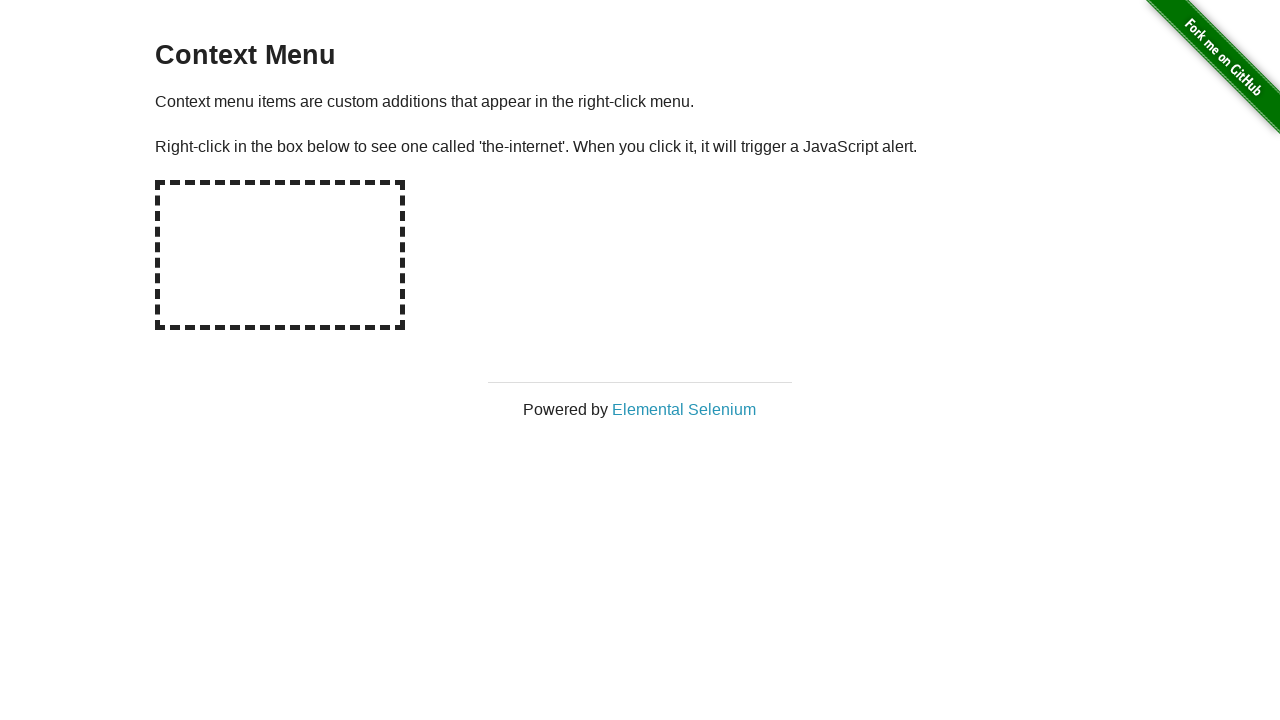